Tests the Senior Citizen discount checkbox functionality by verifying its initial unchecked state, clicking it, and confirming it becomes checked

Starting URL: https://rahulshettyacademy.com/dropdownsPractise/

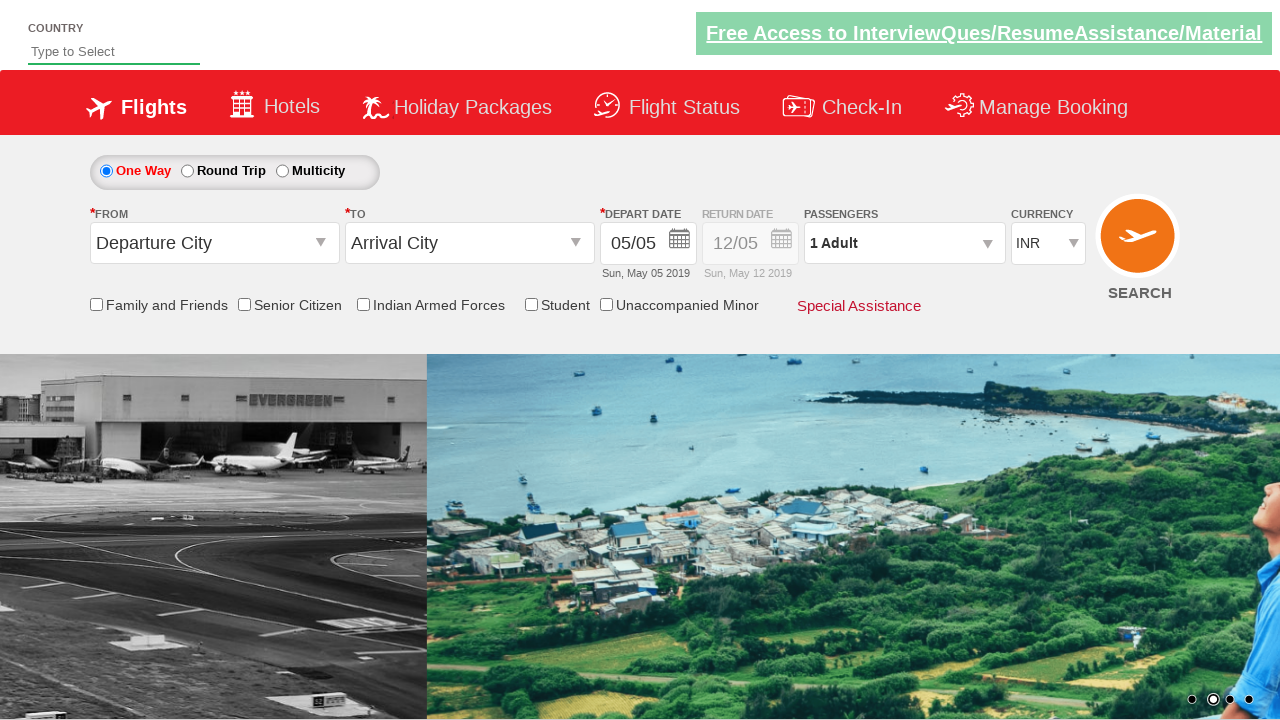

Verified Senior Citizen discount checkbox is initially unchecked
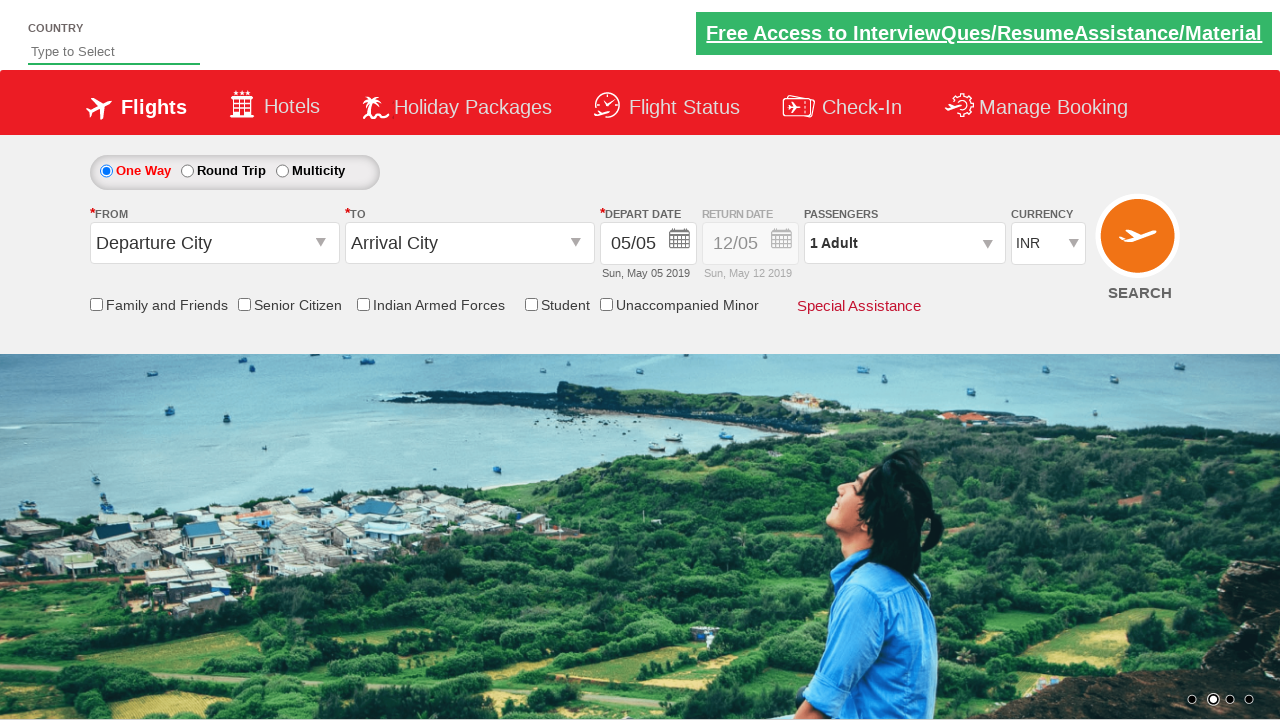

Clicked the Senior Citizen discount checkbox at (244, 304) on input[id*='SeniorCitizenDiscount']
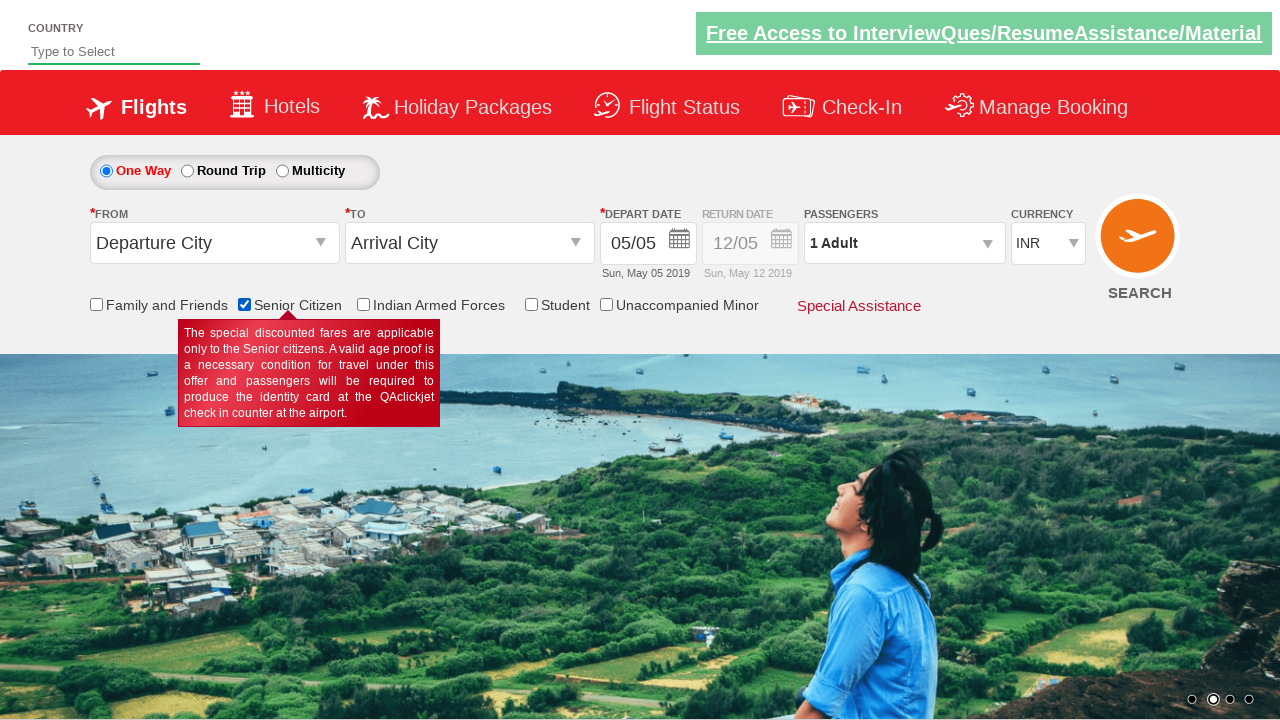

Verified Senior Citizen discount checkbox is now checked
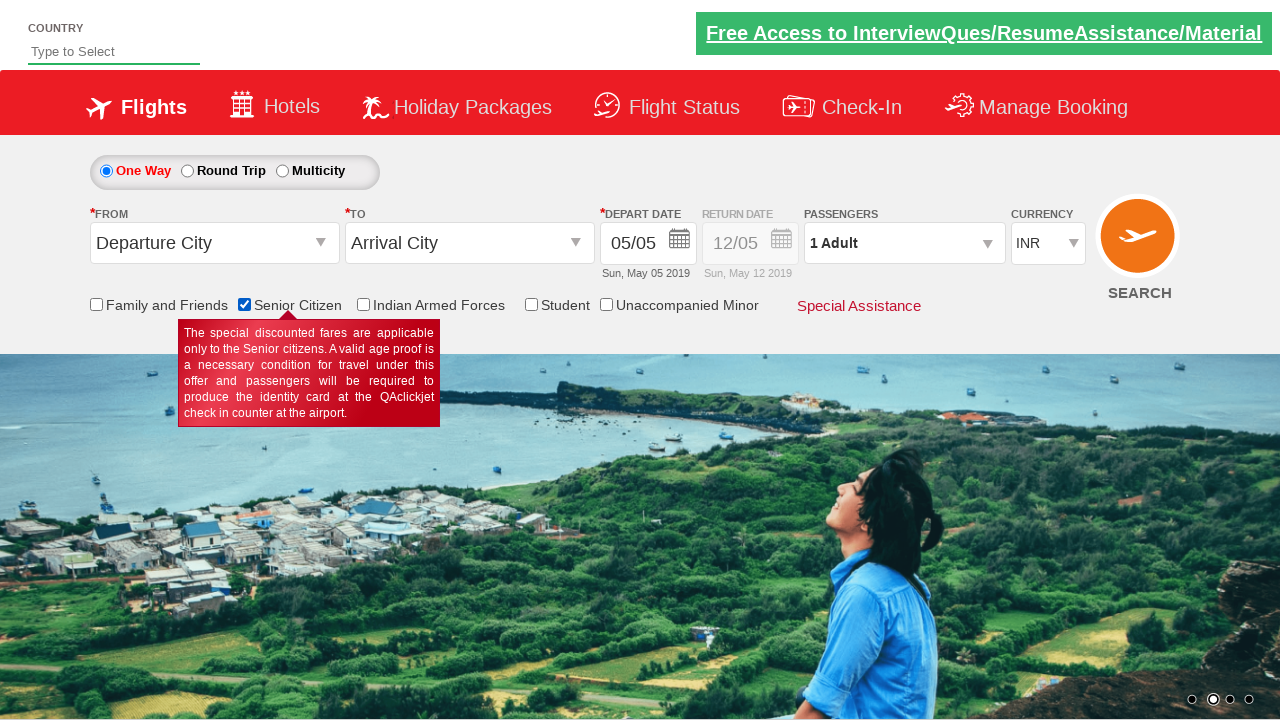

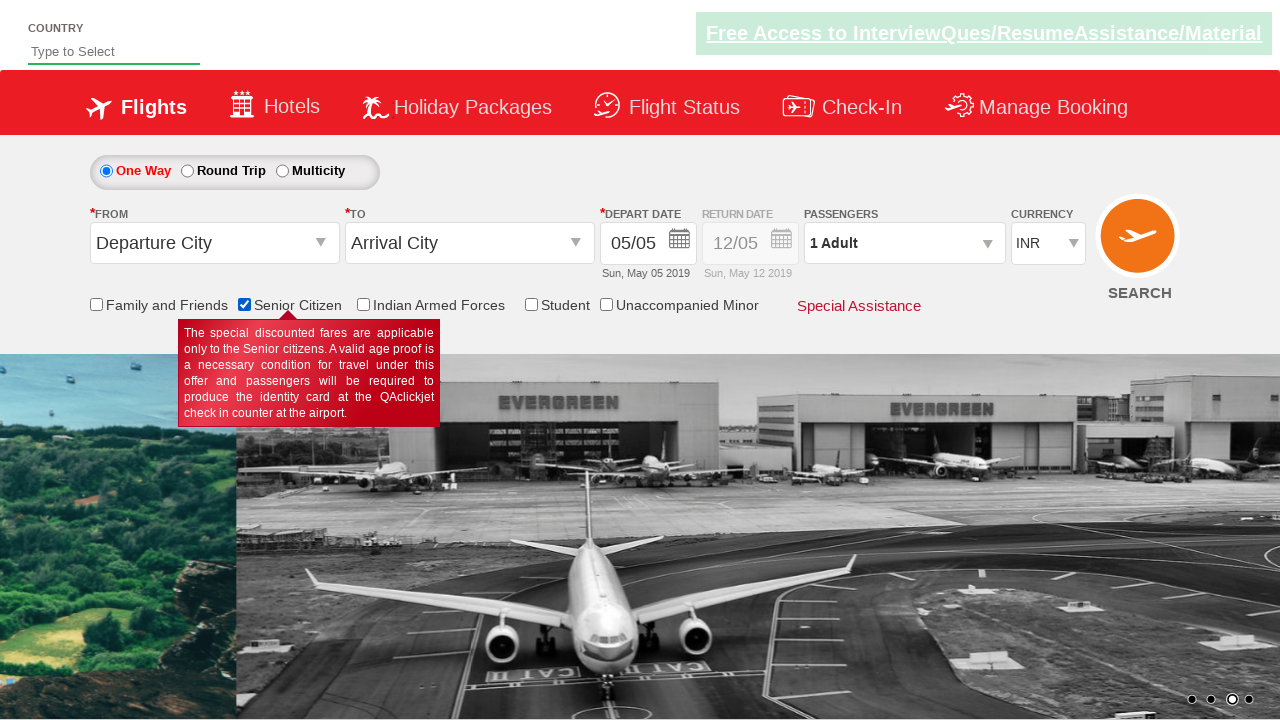